Tests dropdown selection functionality by selecting options from fruit and language dropdowns

Starting URL: https://letcode.in/dropdowns

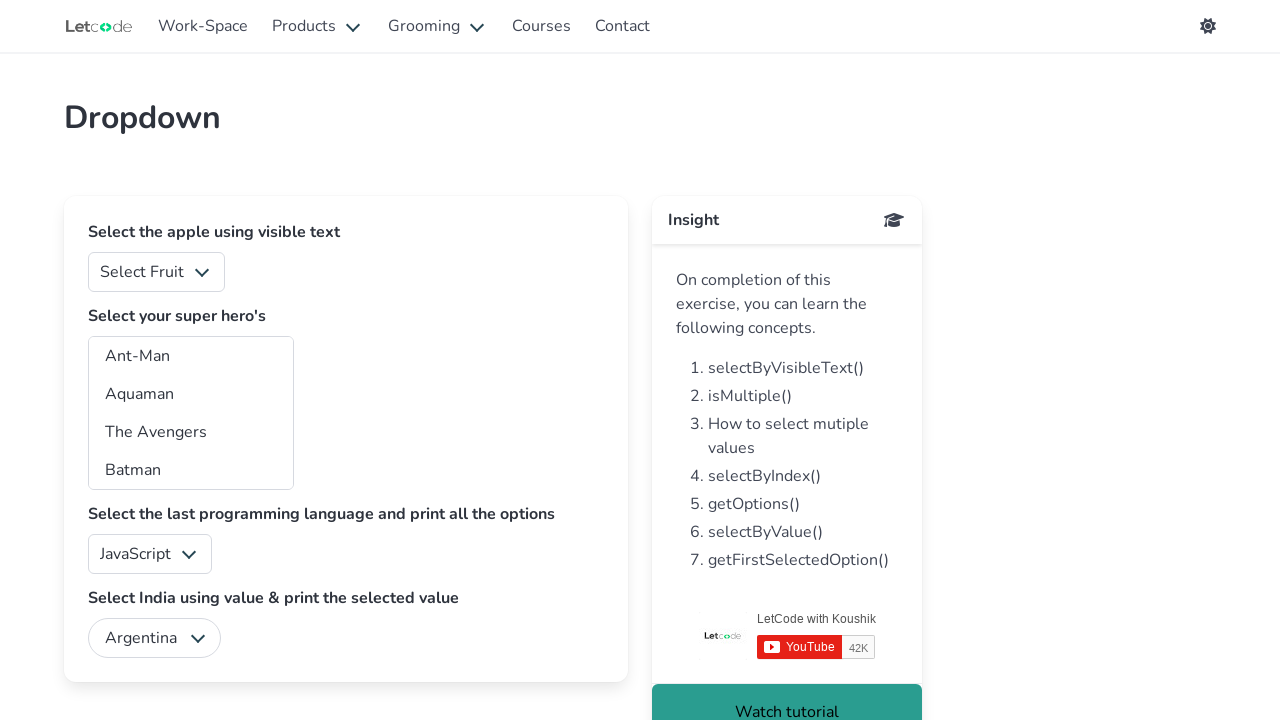

Navigated to dropdowns test page
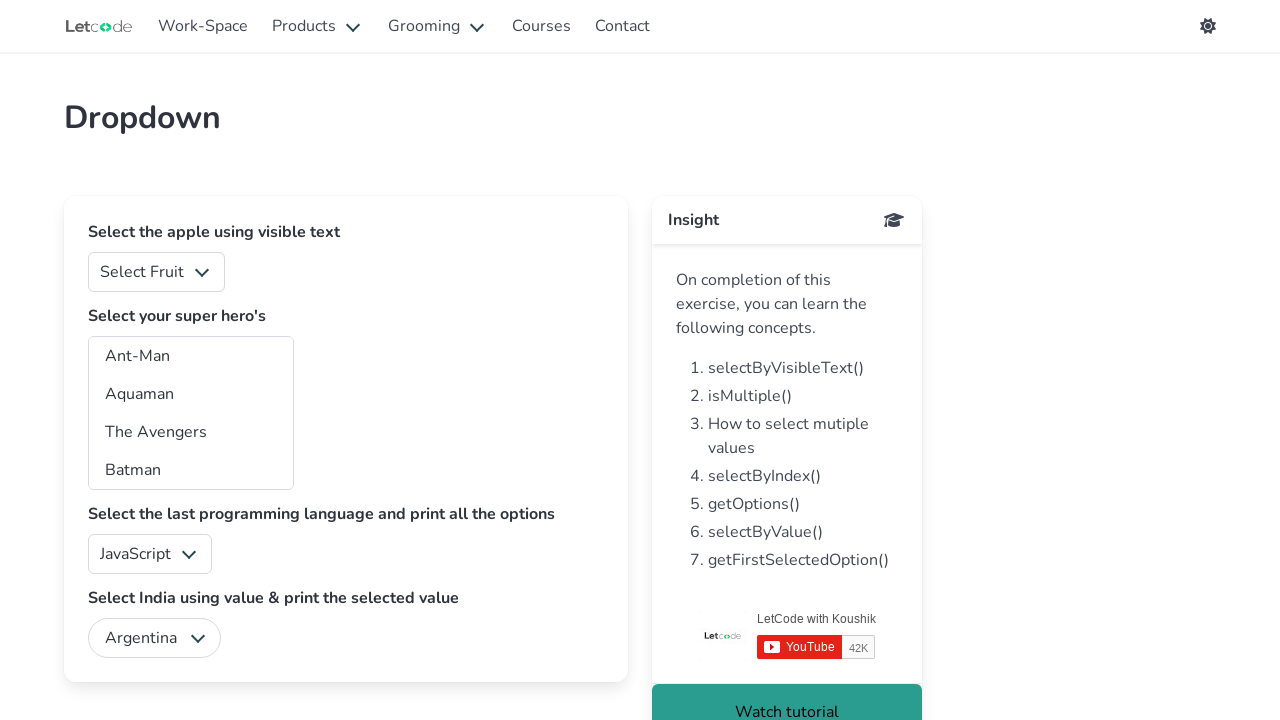

Selected 'Mango' from fruits dropdown on #fruits
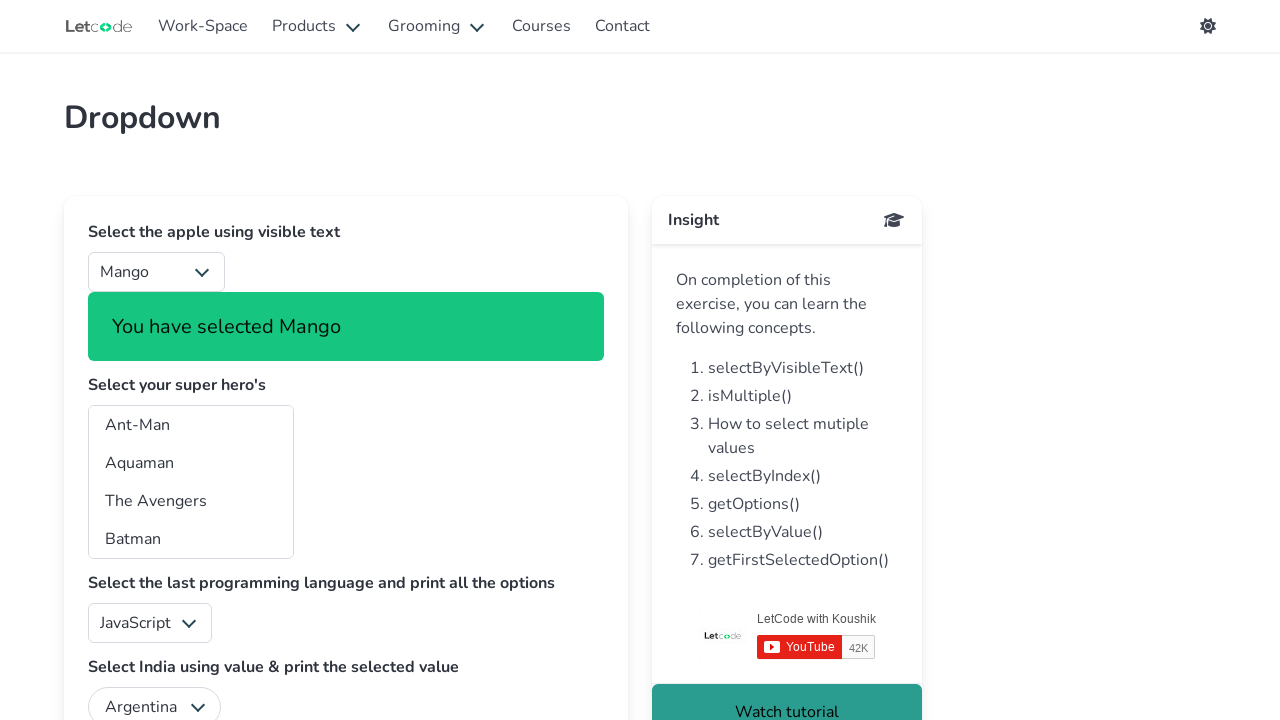

Selected 'Python' from language dropdown on #lang
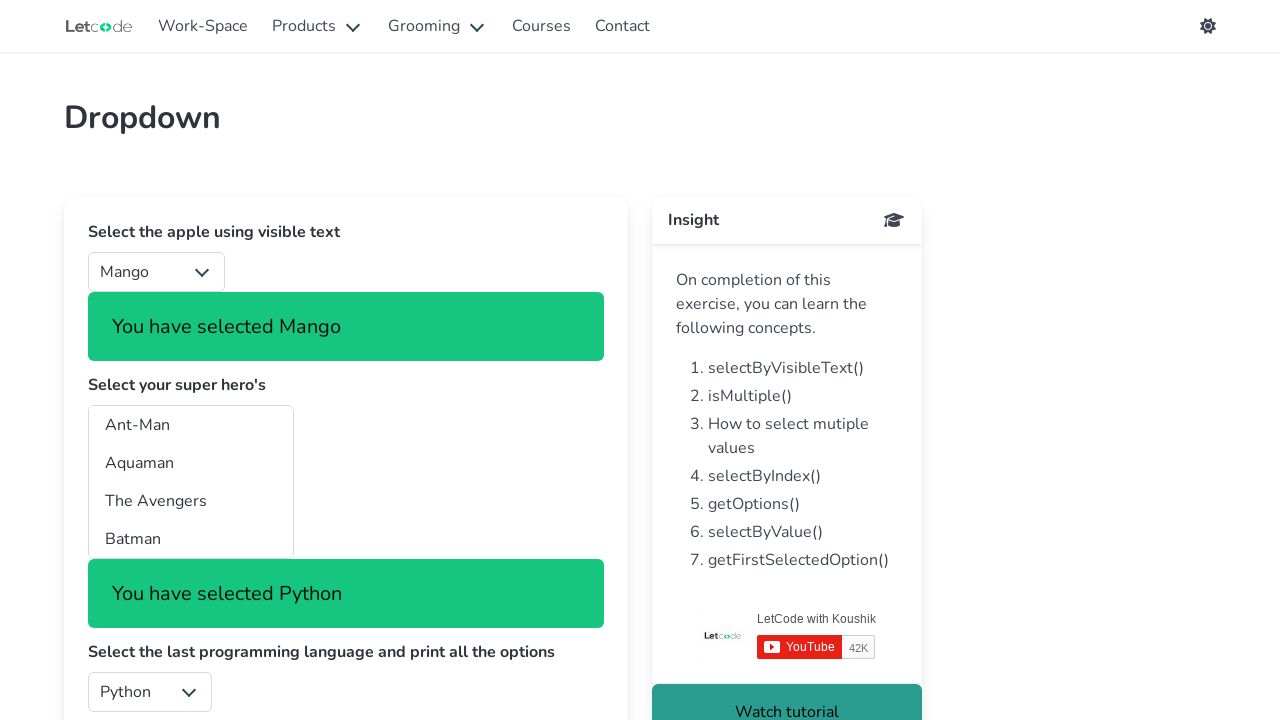

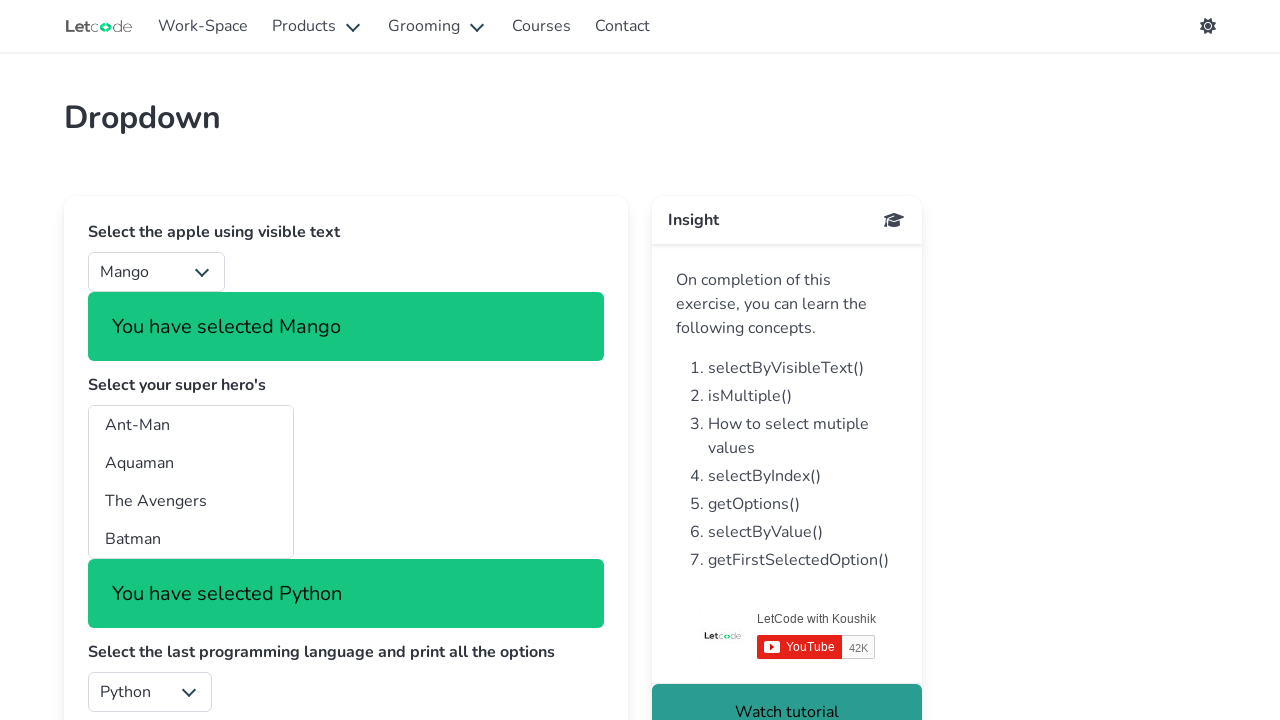